Verifies that payment partner logos are displayed and have valid dimensions

Starting URL: https://www.mts.by/

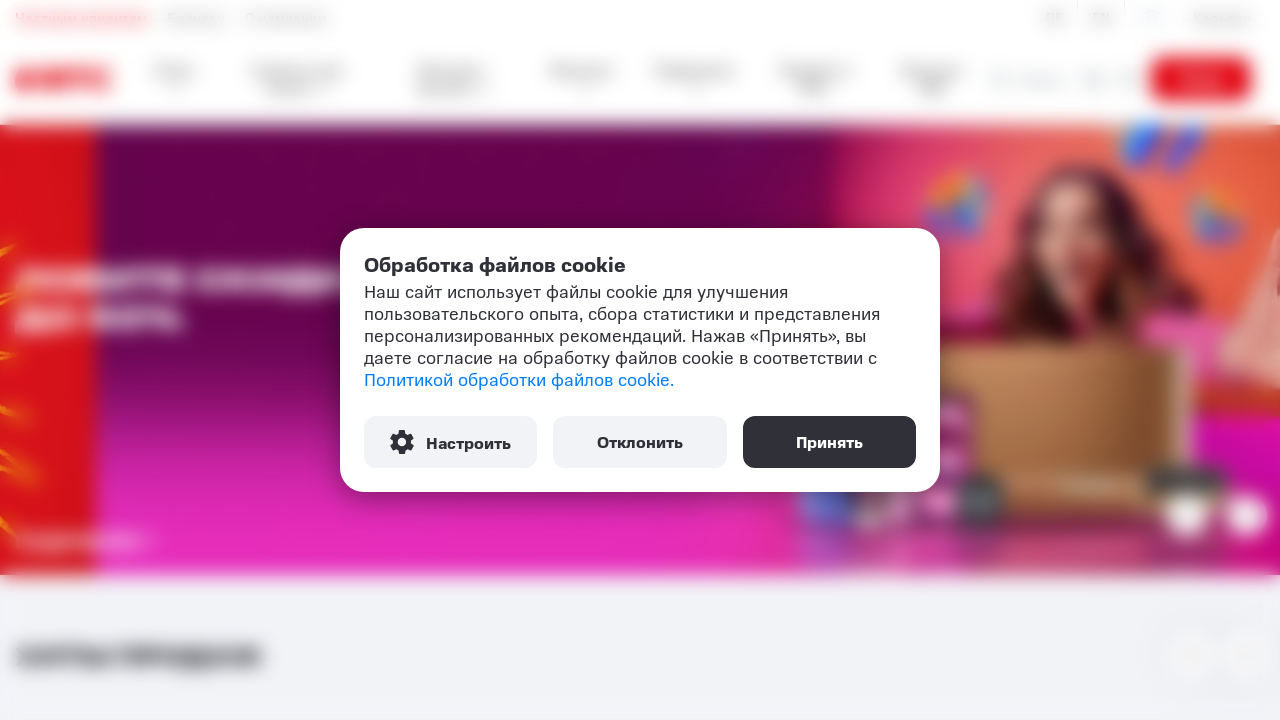

Payment logos container is now visible
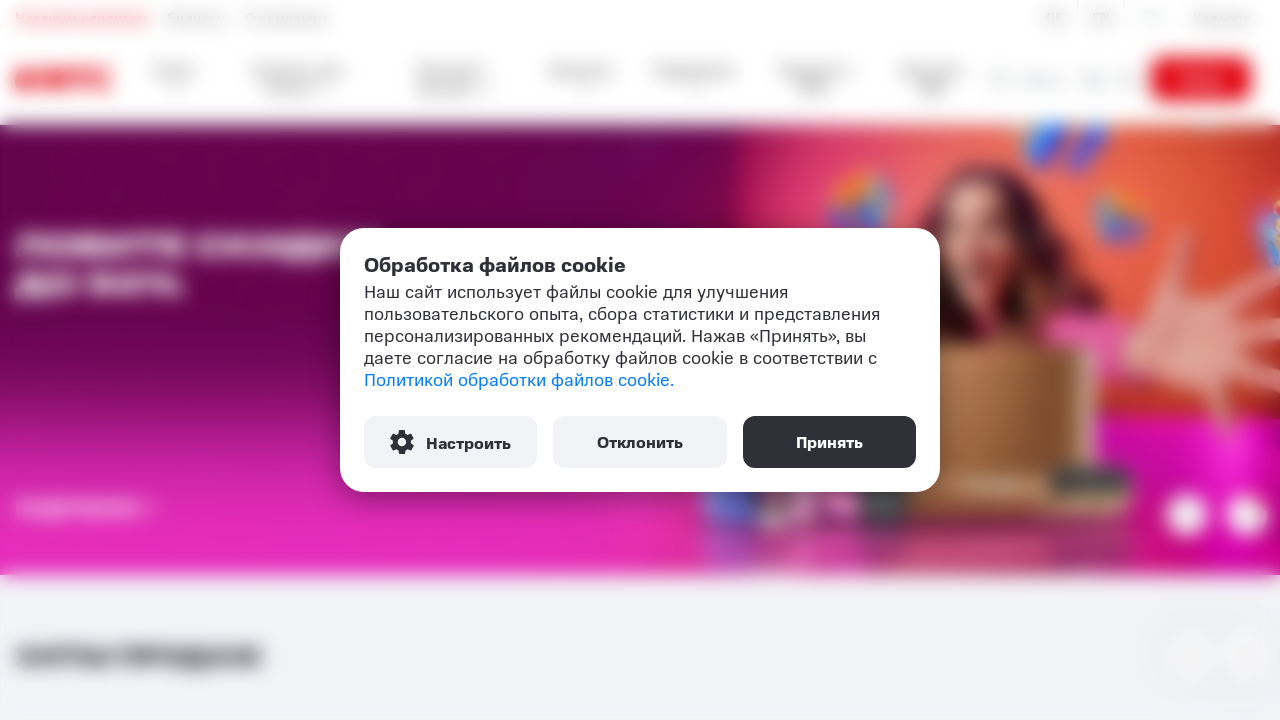

Located all payment logo images within container
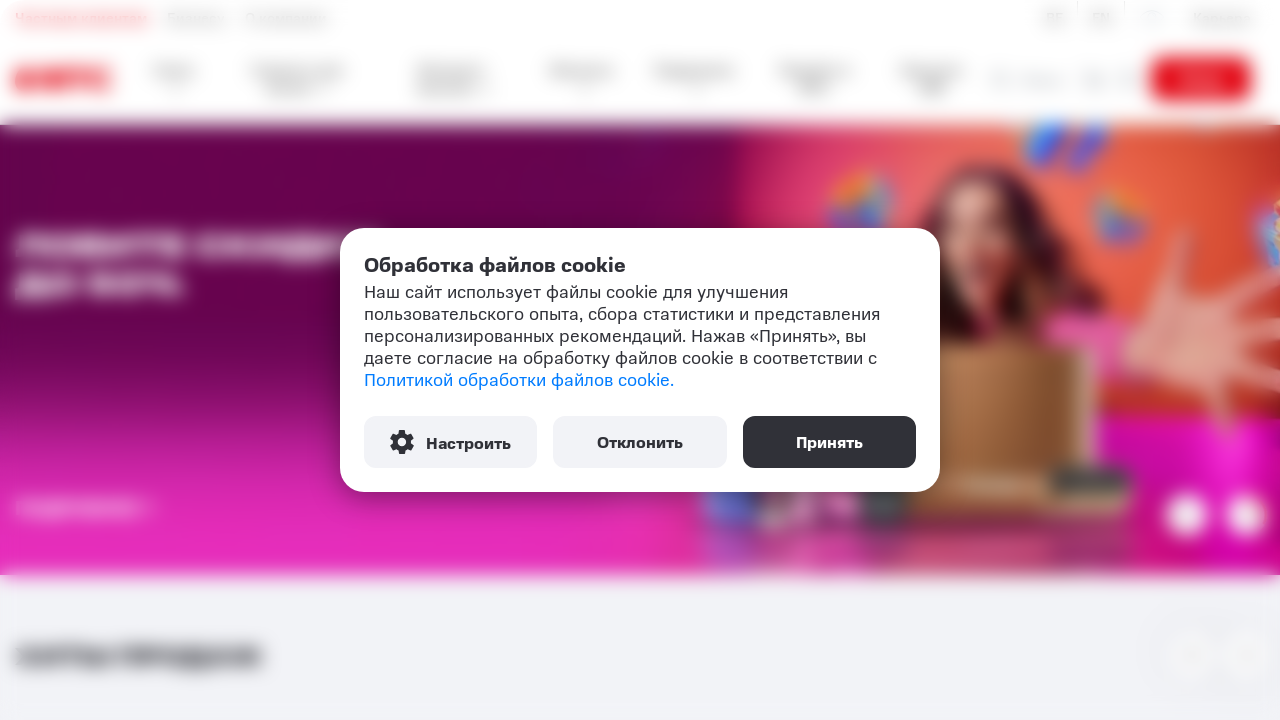

Verified 5 payment logo images are present
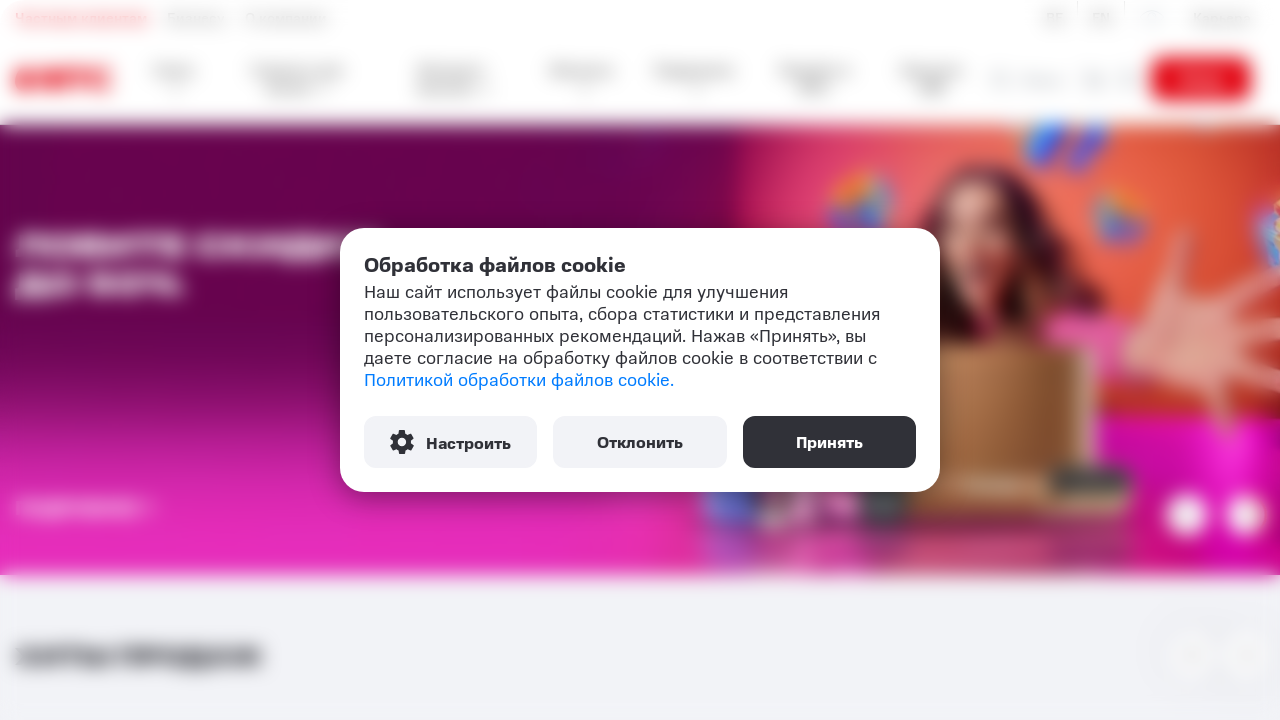

Image 0 has valid bounding box
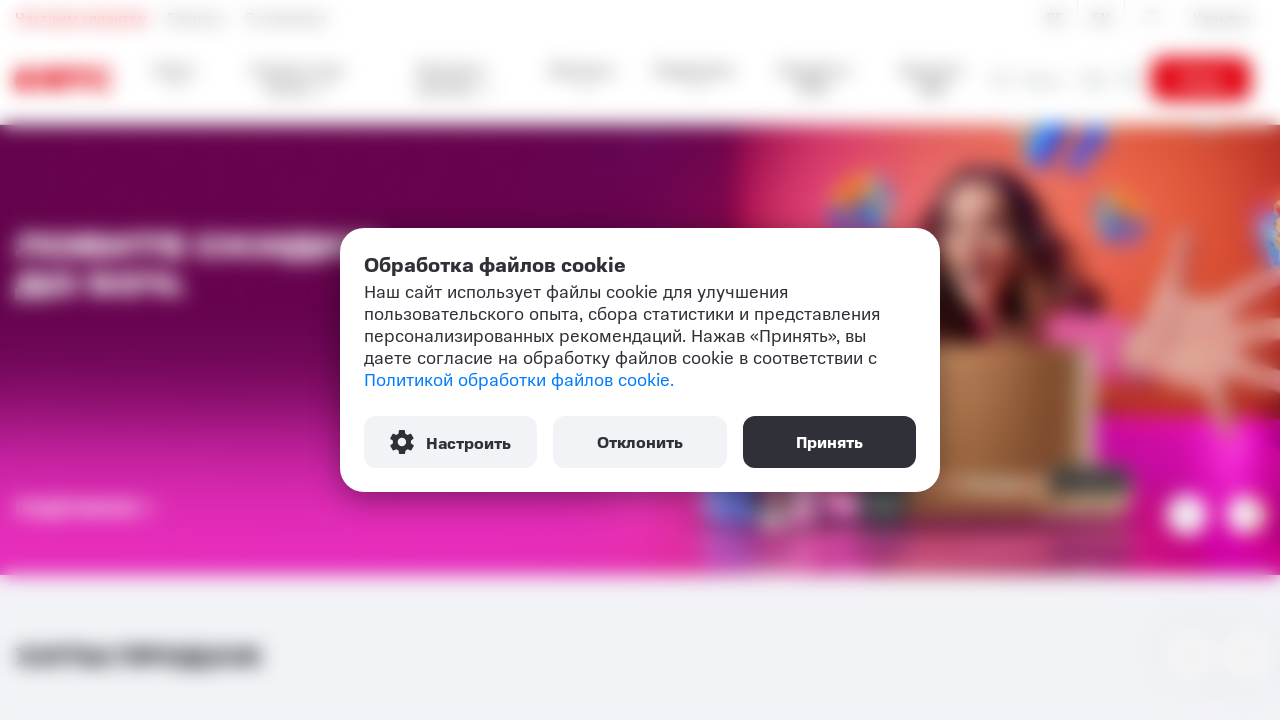

Image 0 has valid height: 29px
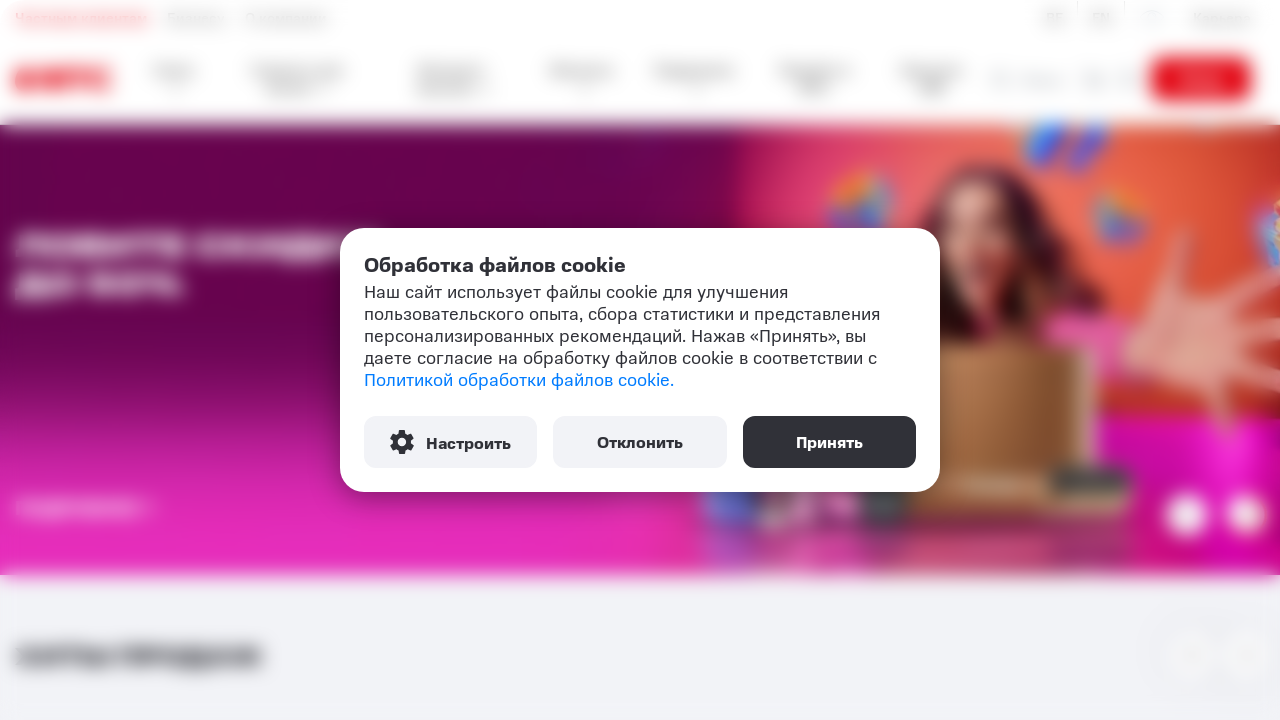

Image 0 has valid width: 53.296875px
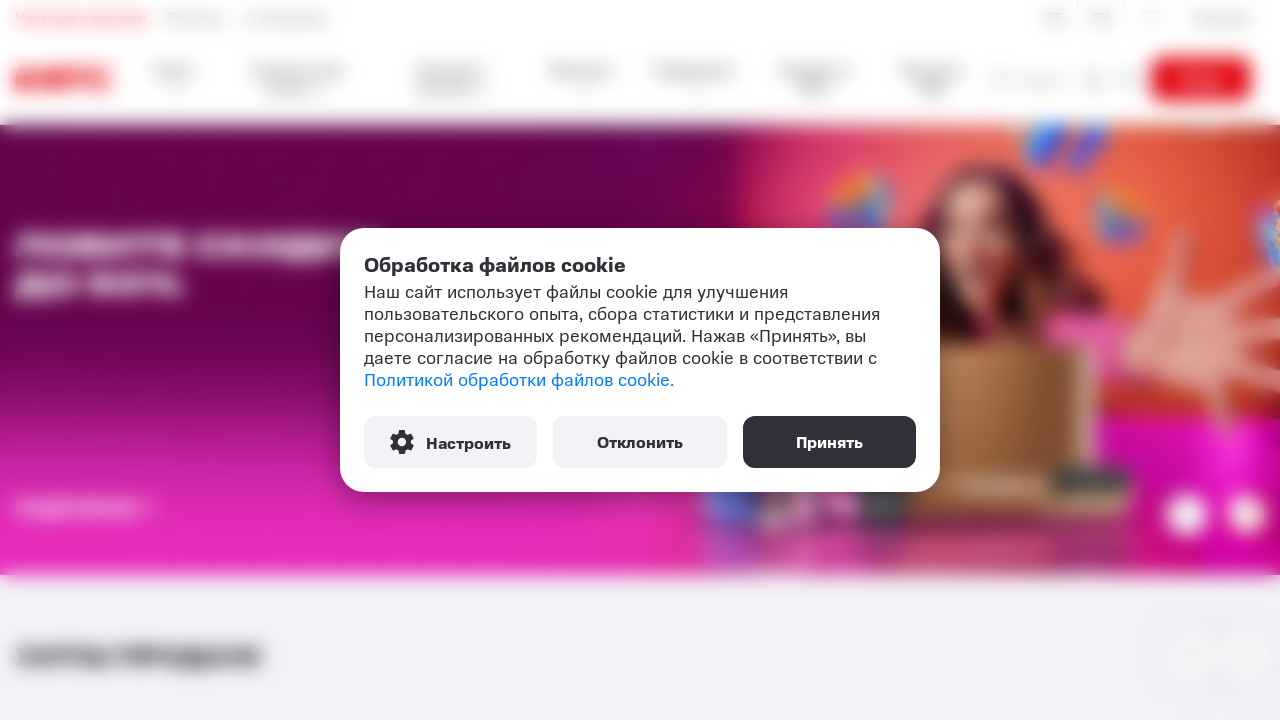

Image 1 has valid bounding box
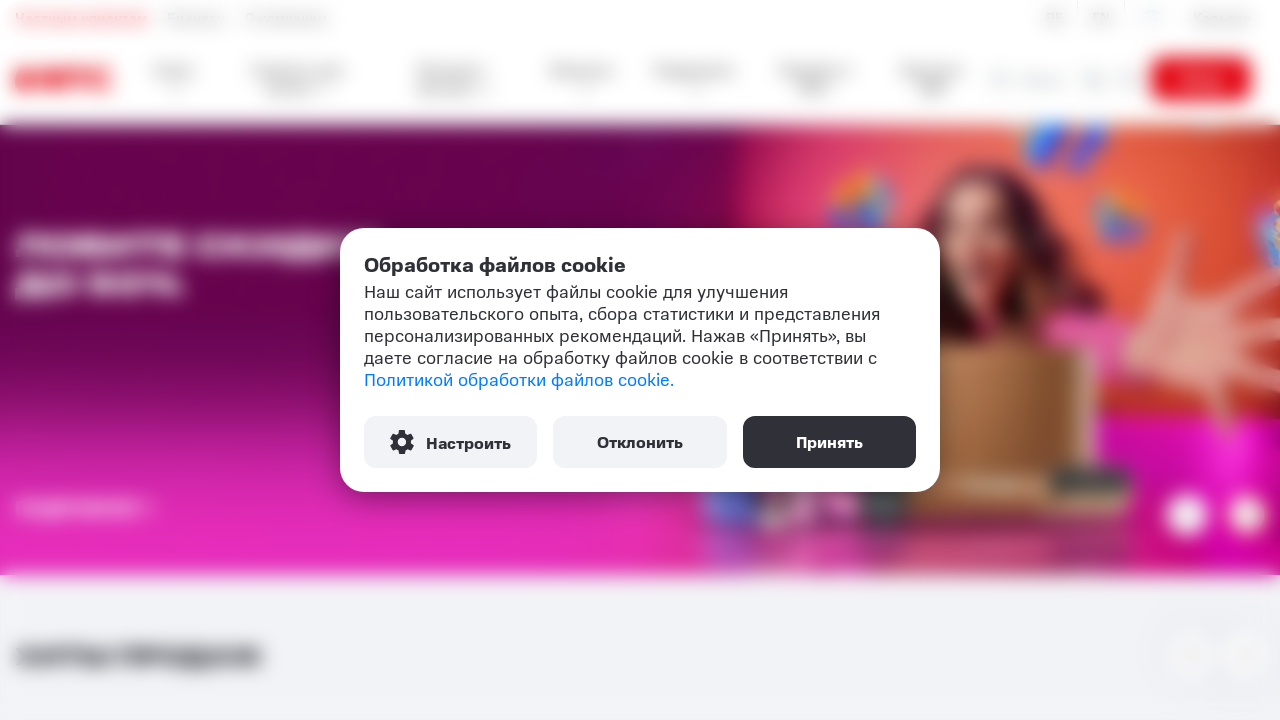

Image 1 has valid height: 29px
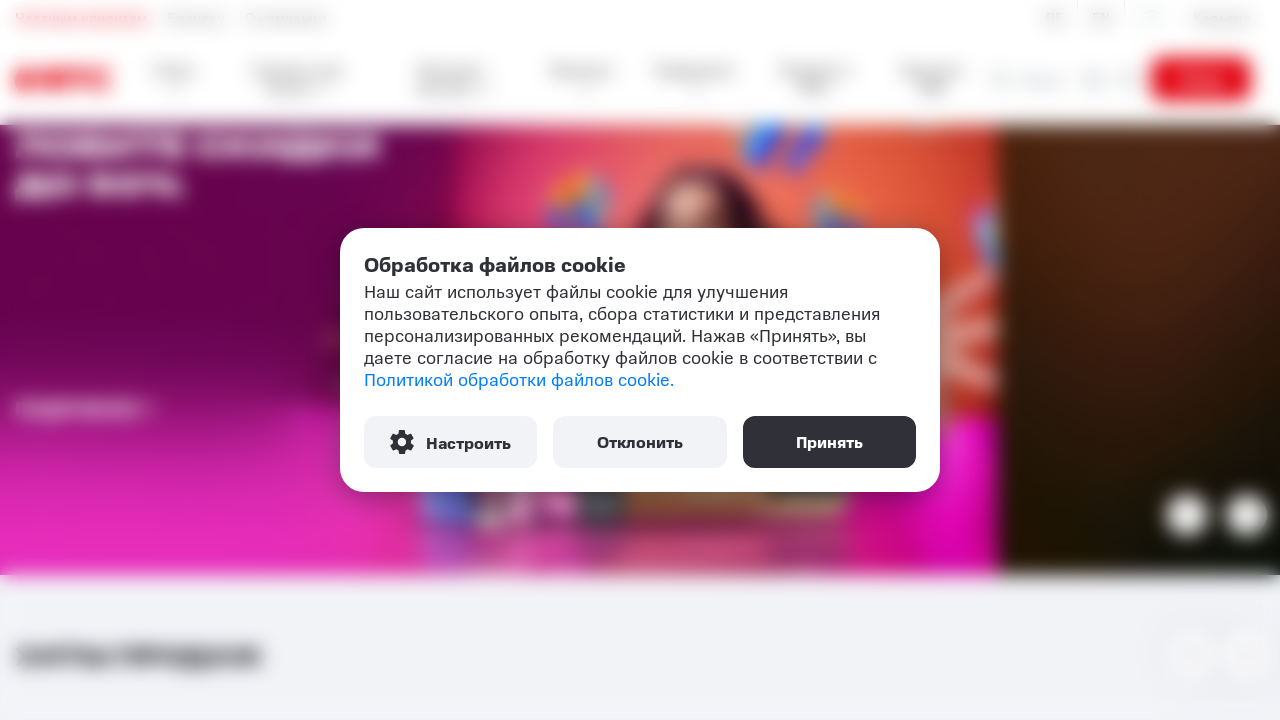

Image 1 has valid width: 53.296875px
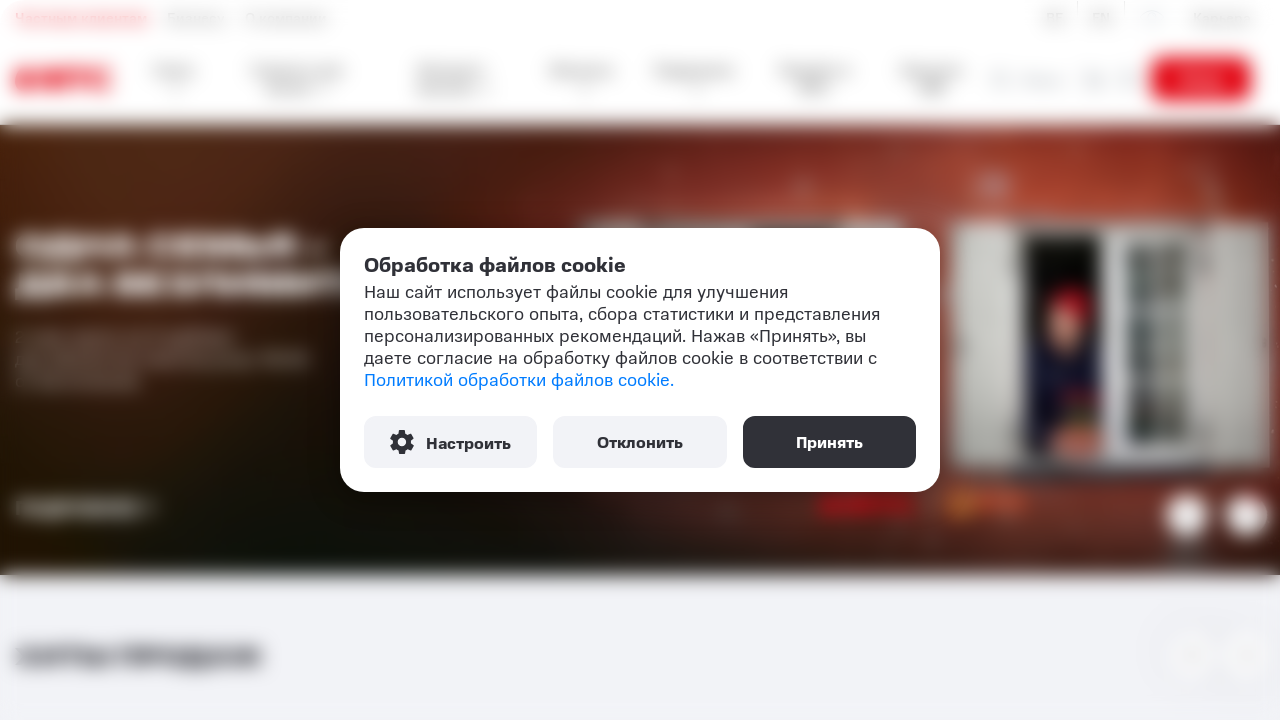

Image 2 has valid bounding box
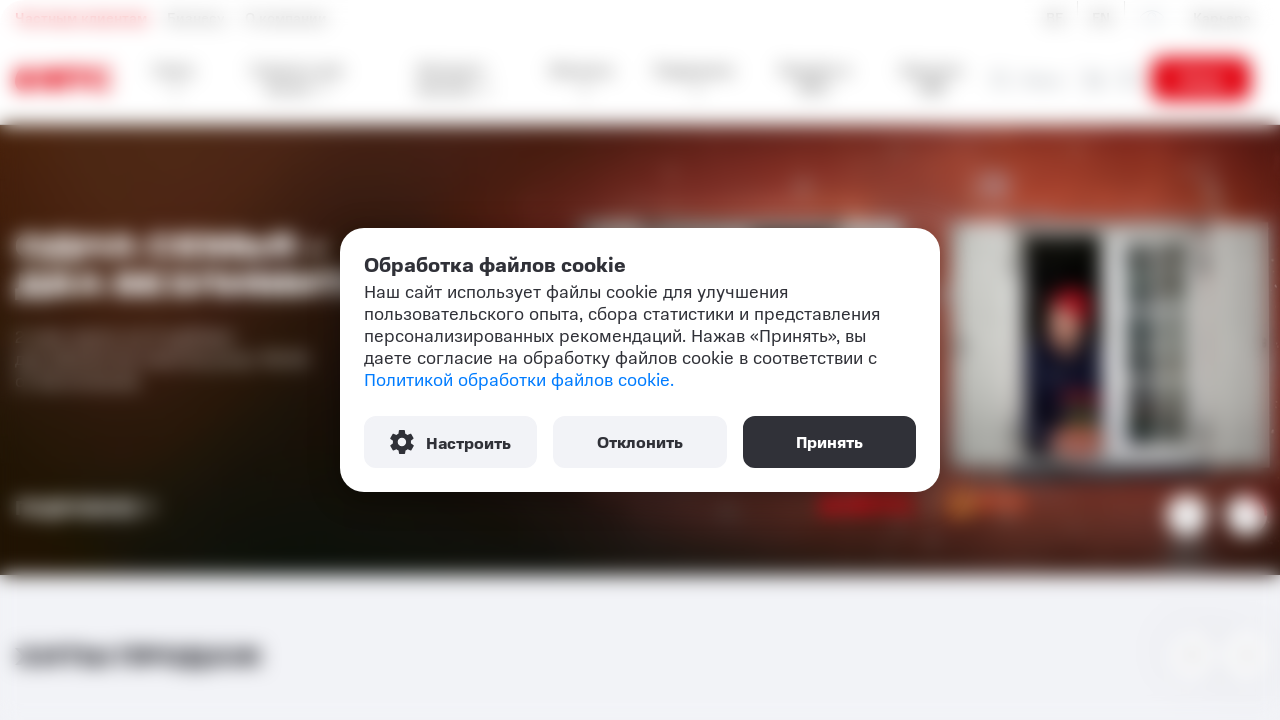

Image 2 has valid height: 29px
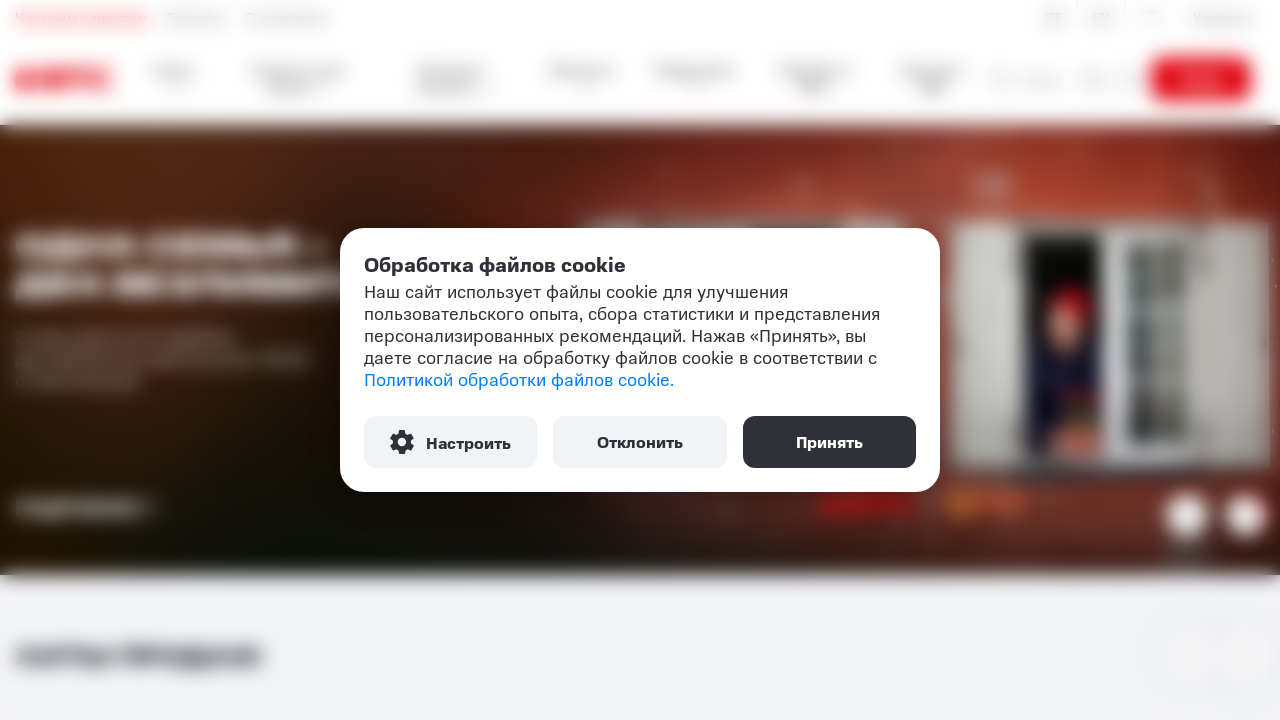

Image 2 has valid width: 53.296875px
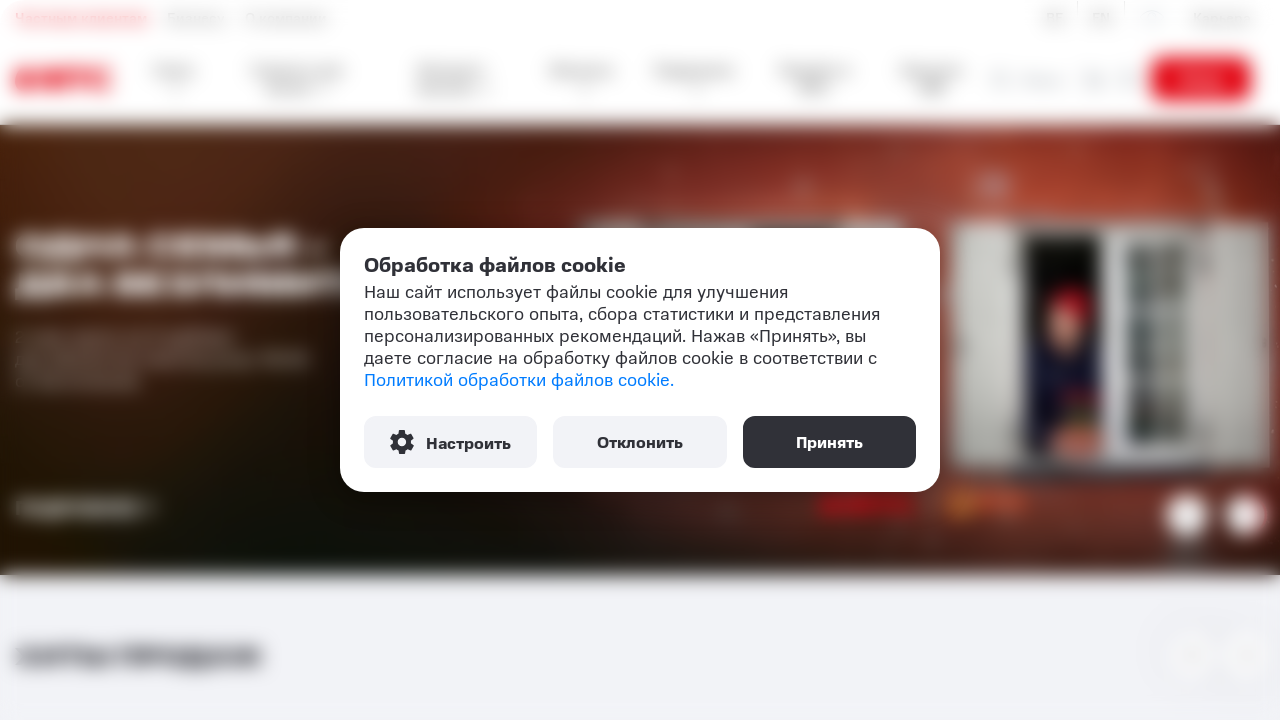

Image 3 has valid bounding box
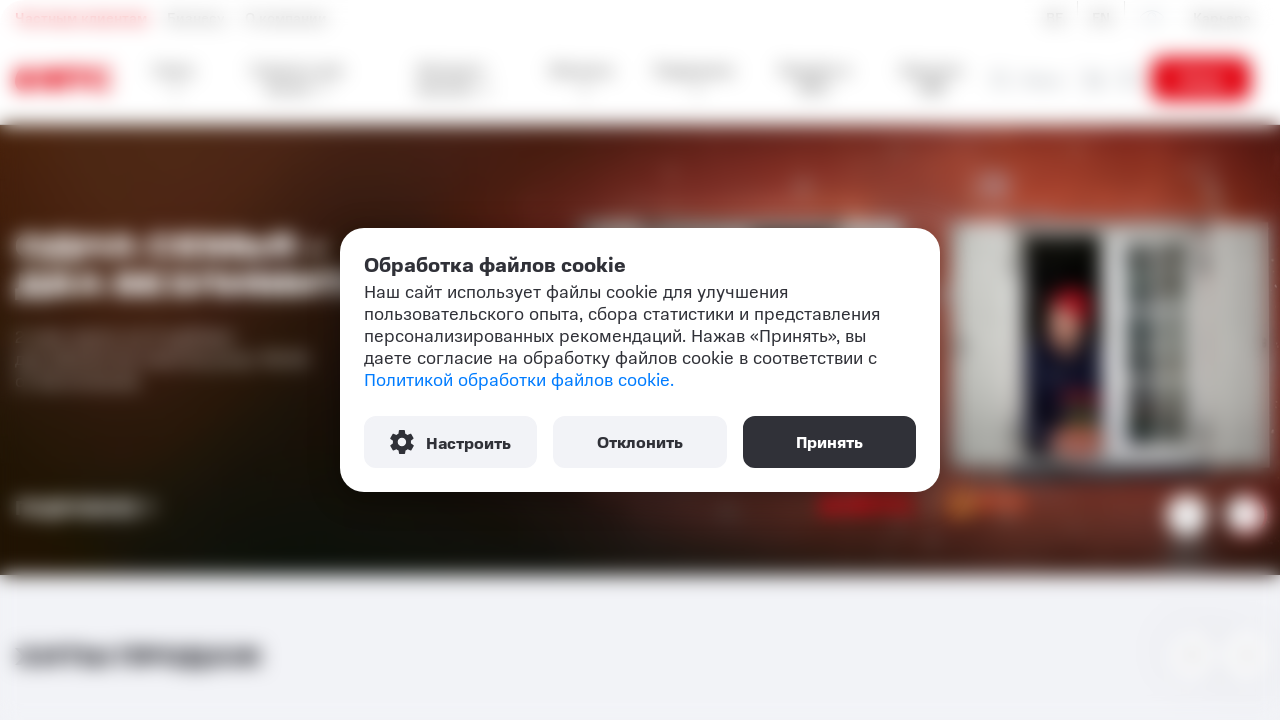

Image 3 has valid height: 29px
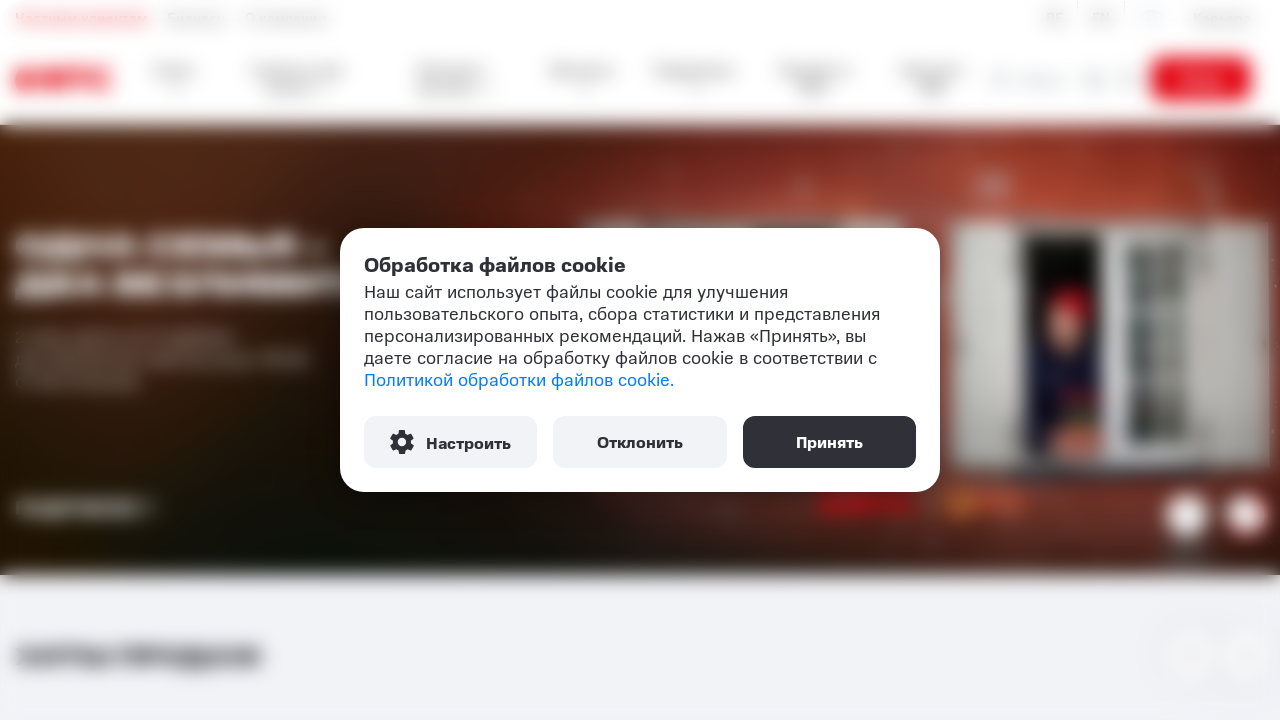

Image 3 has valid width: 53.296875px
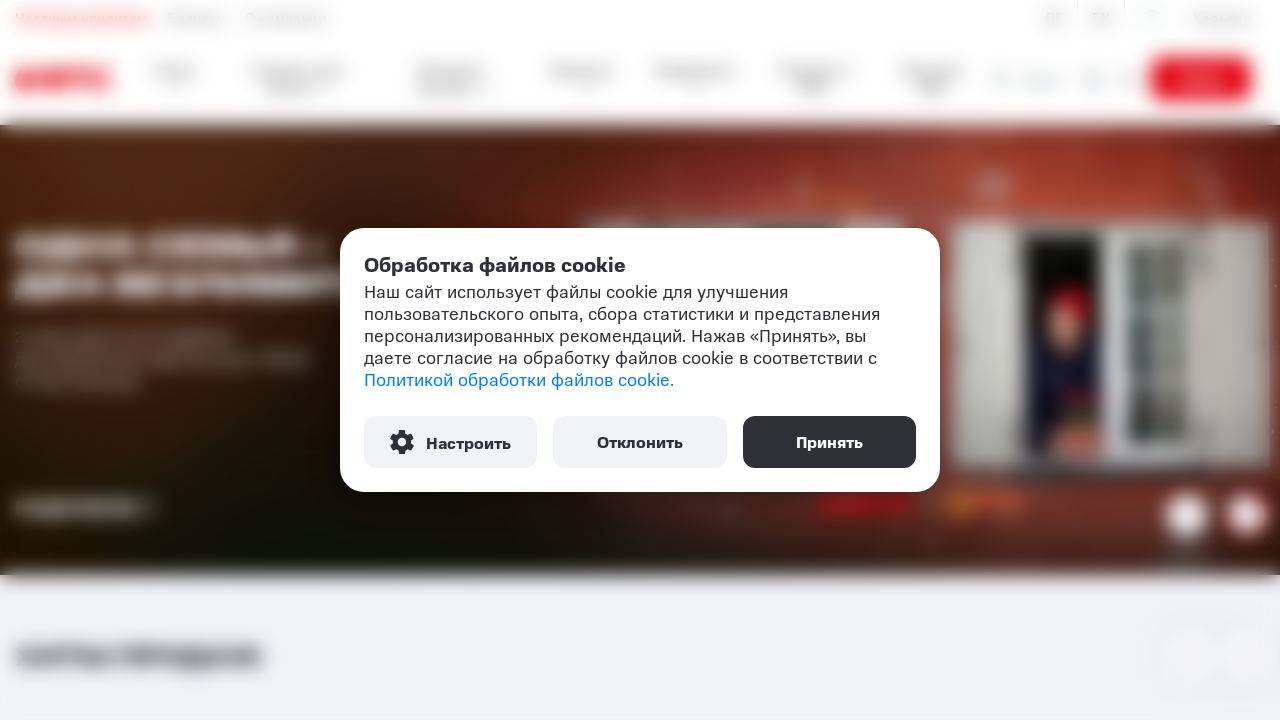

Image 4 has valid bounding box
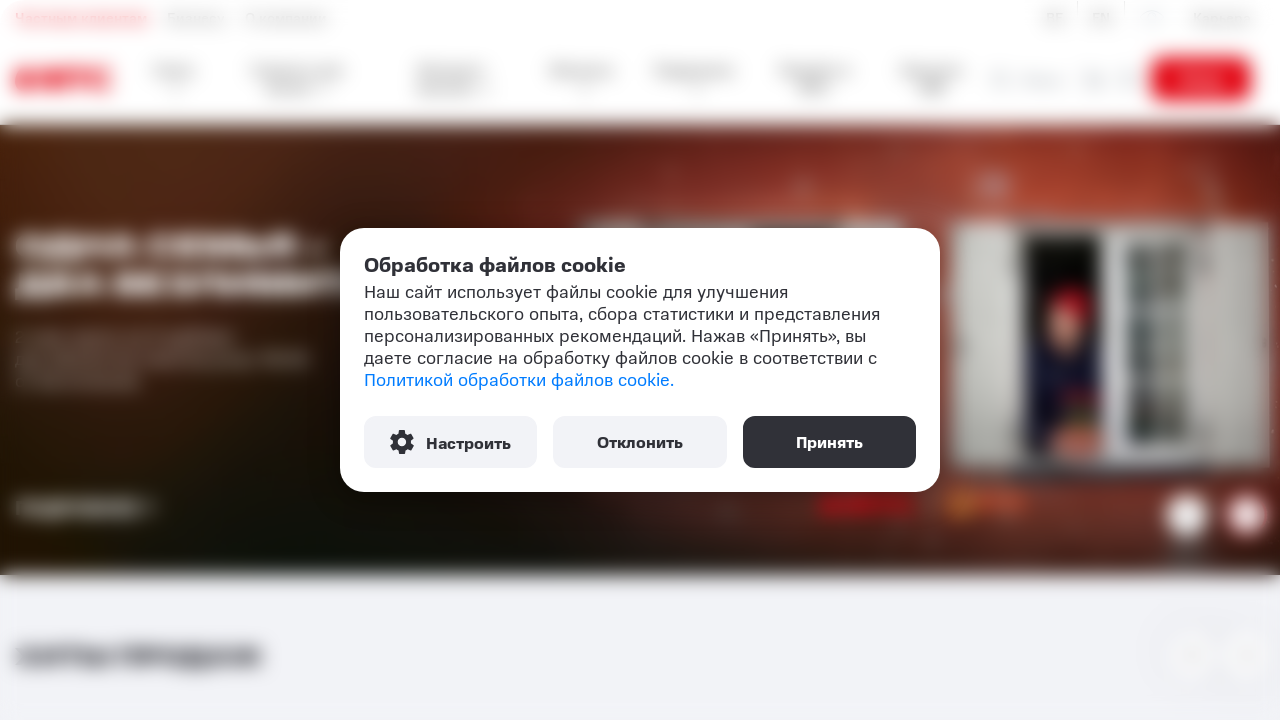

Image 4 has valid height: 29px
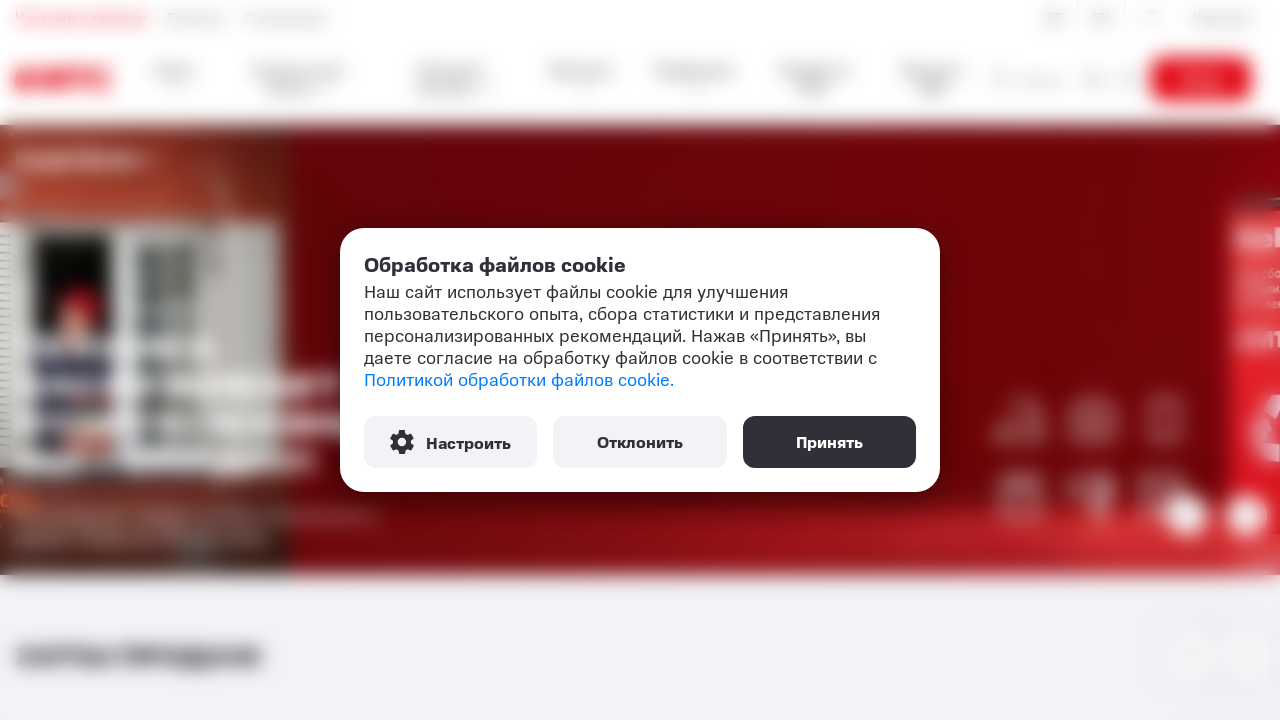

Image 4 has valid width: 53.296875px
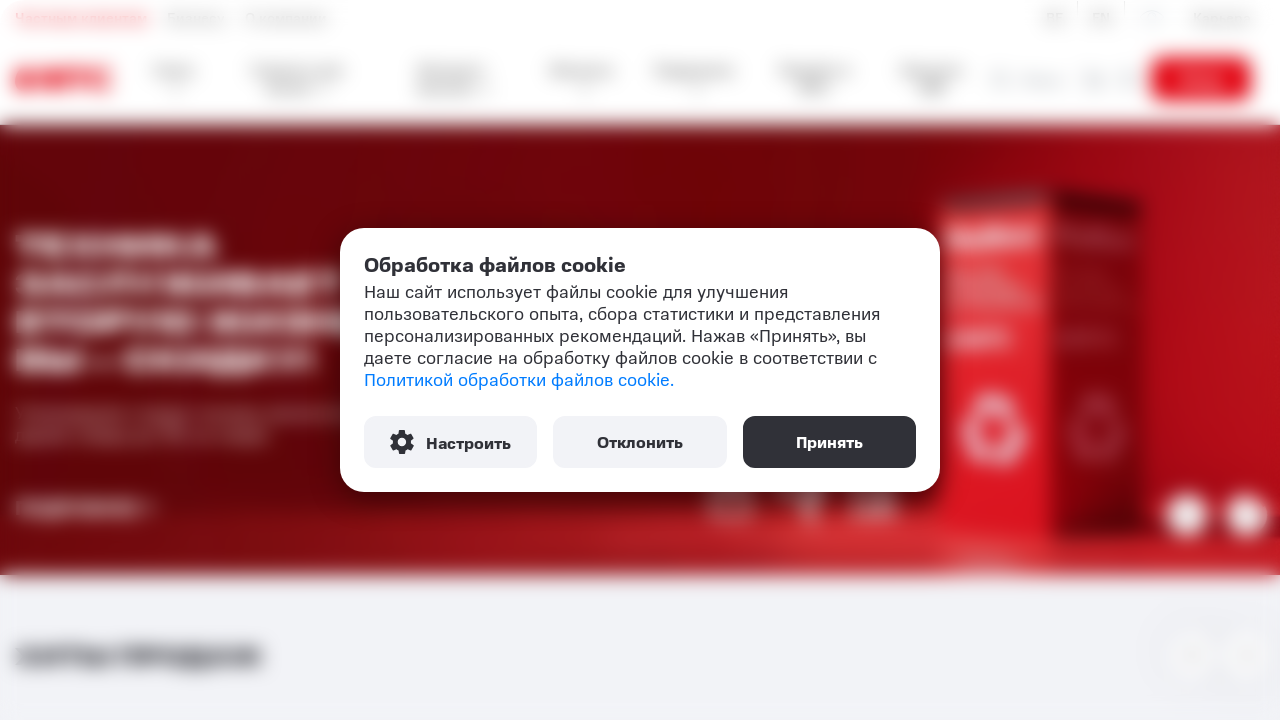

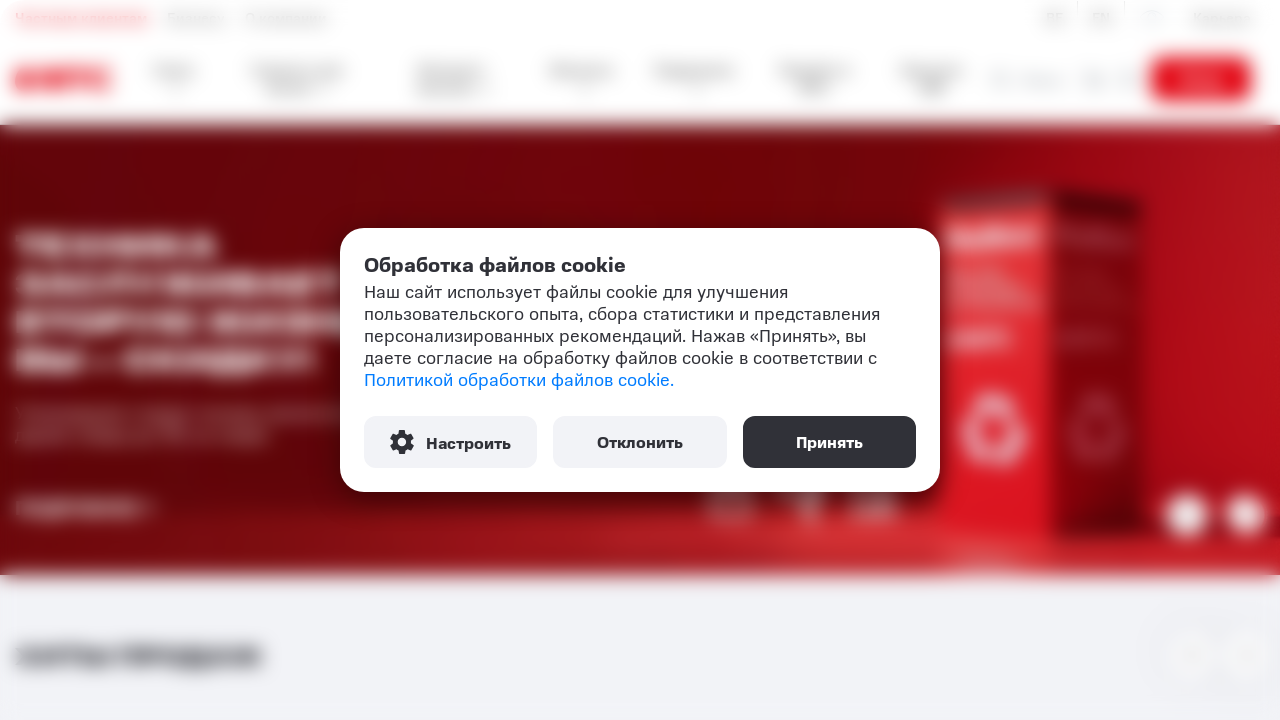